Navigates to a news website and waits for the page to fully load by checking the document ready state

Starting URL: http://zeenews.india.com/

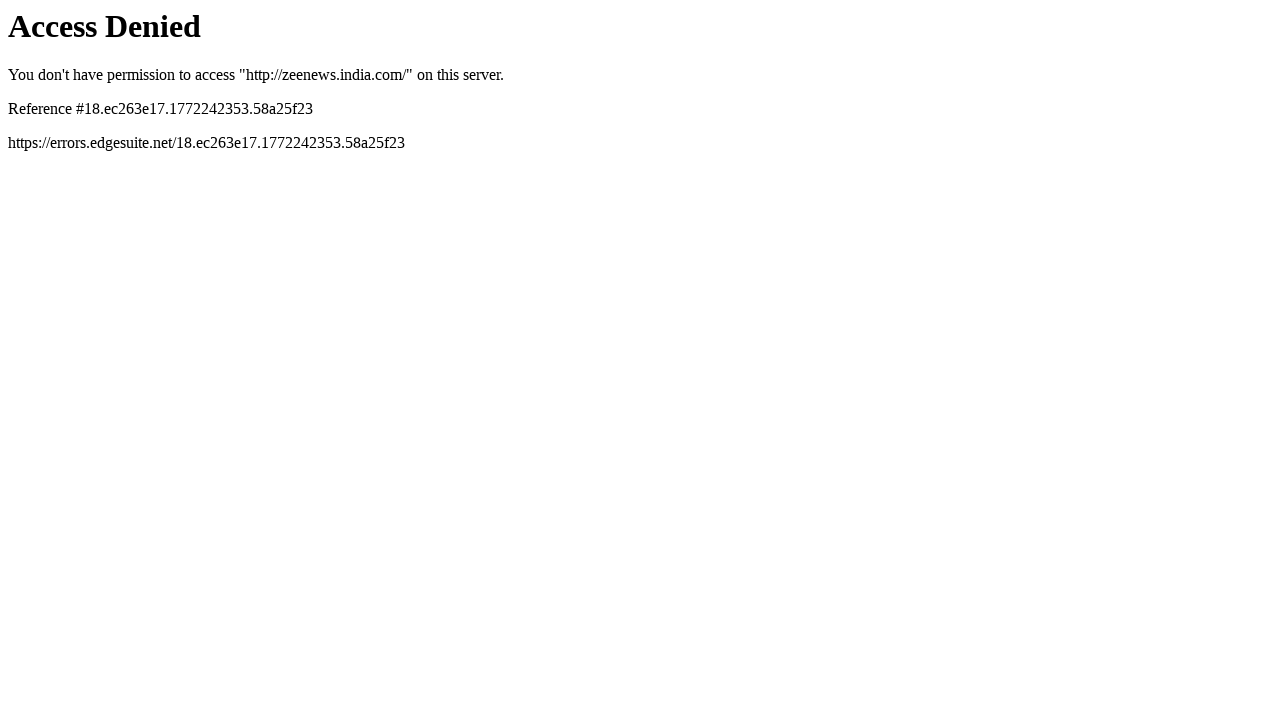

Navigated to Zee News India homepage
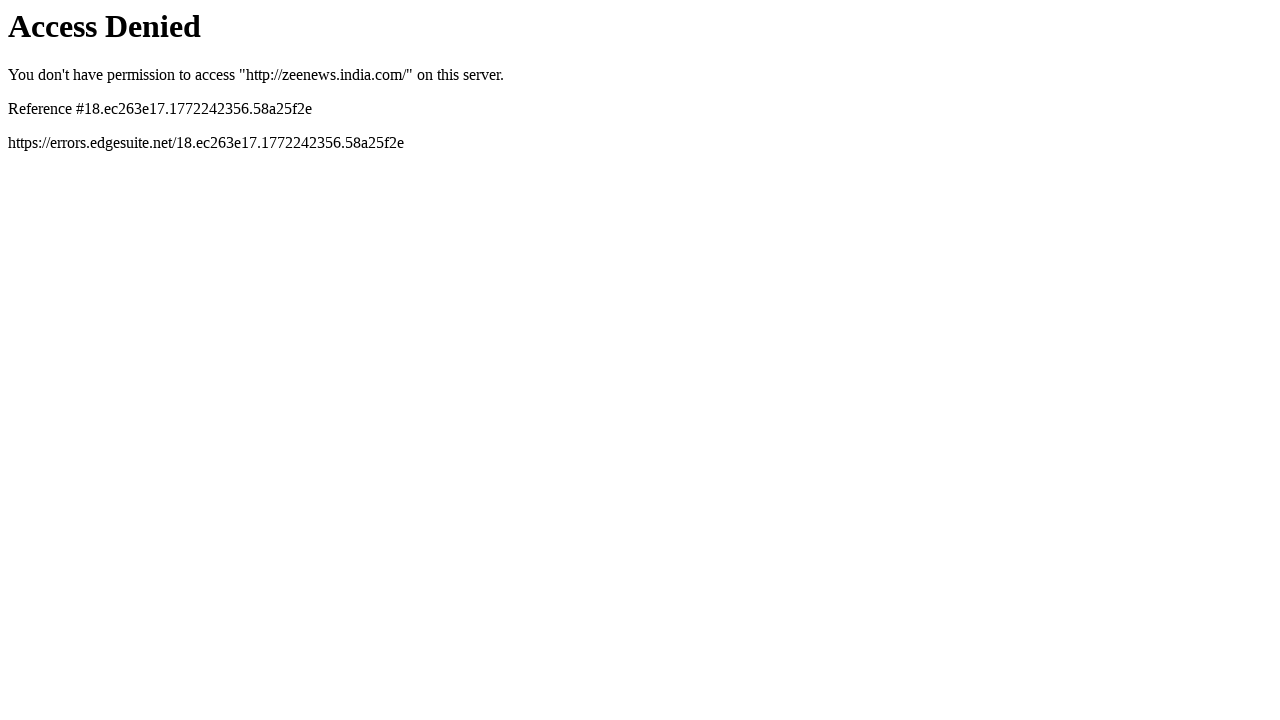

Waited for DOM content loaded state
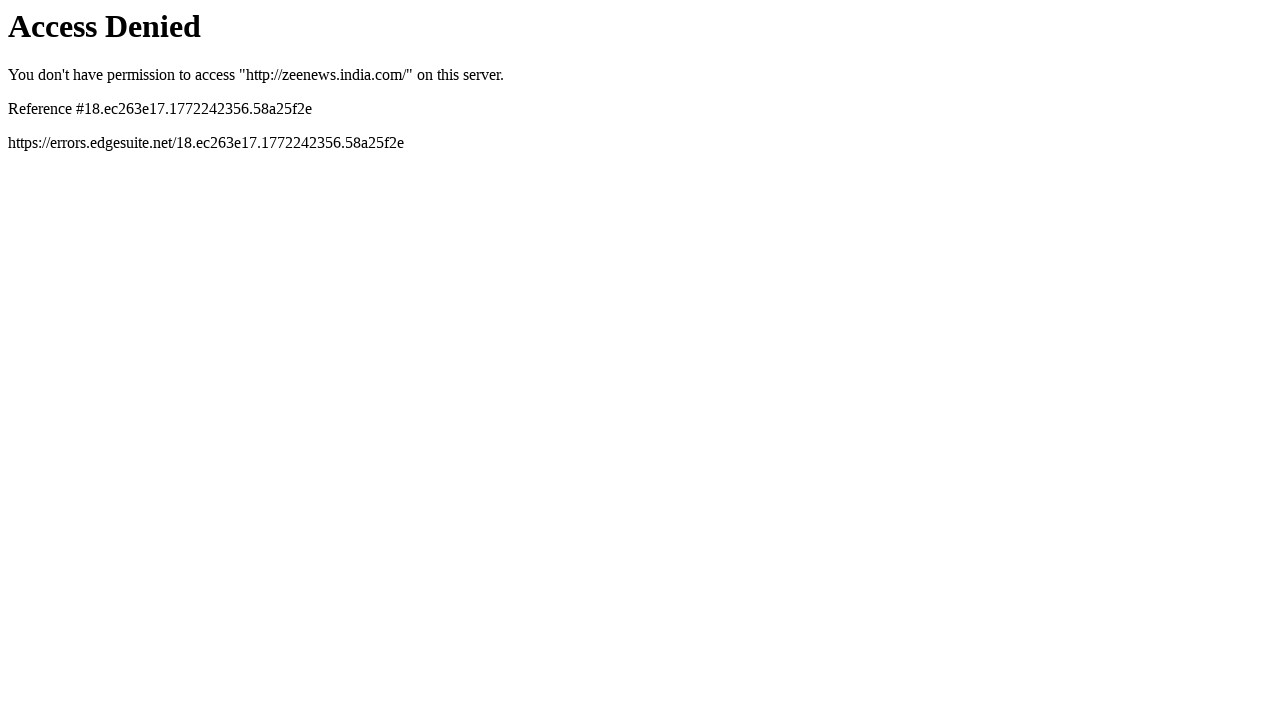

Waited for complete page load state
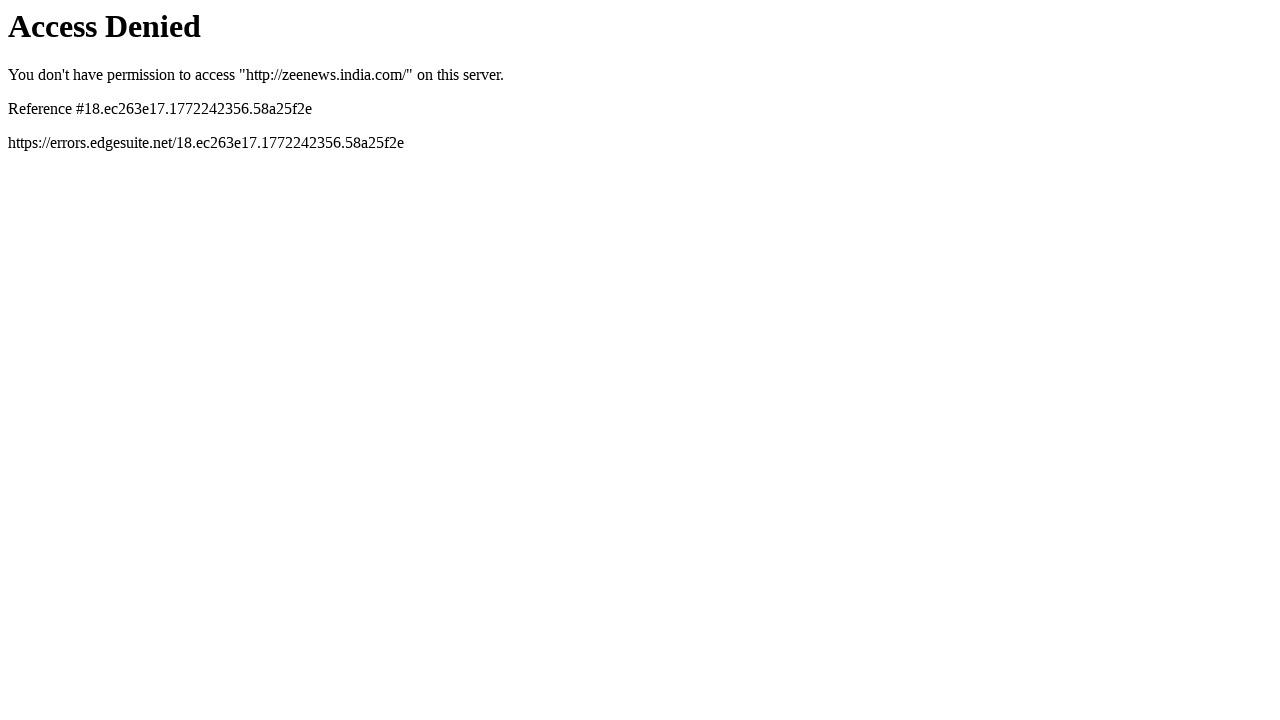

Evaluated document ready state: complete
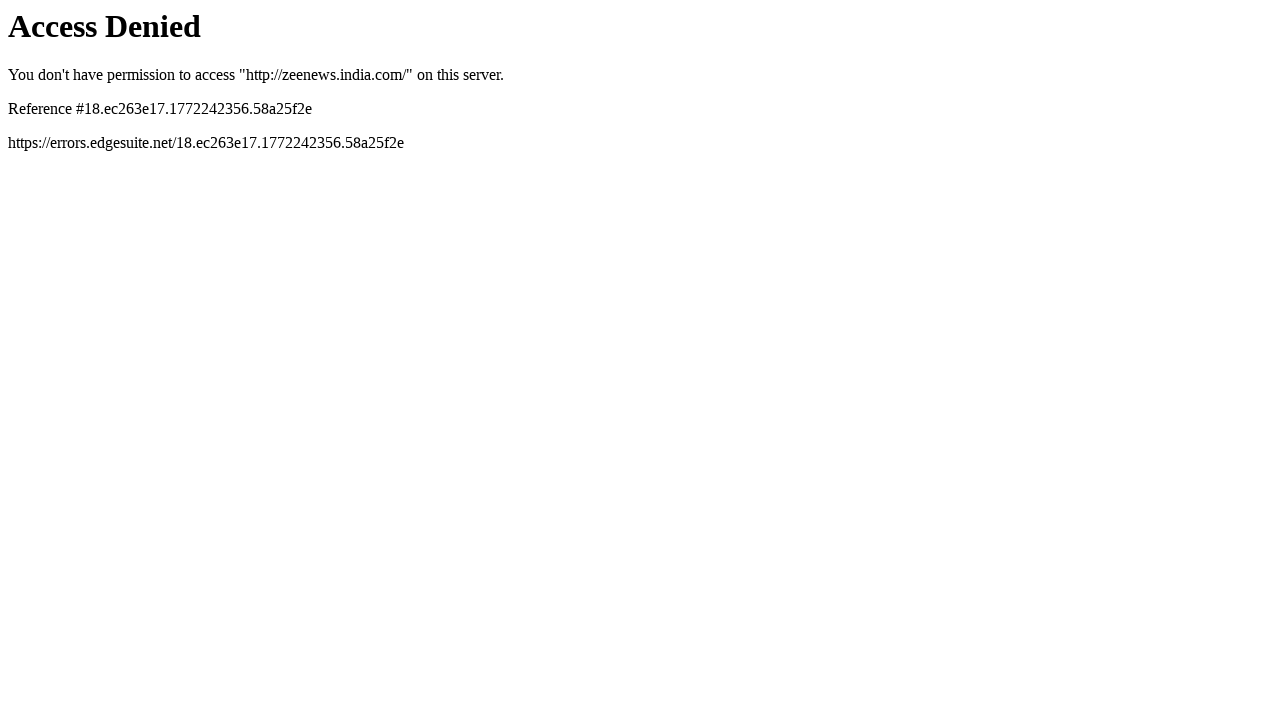

Verified page load state is complete
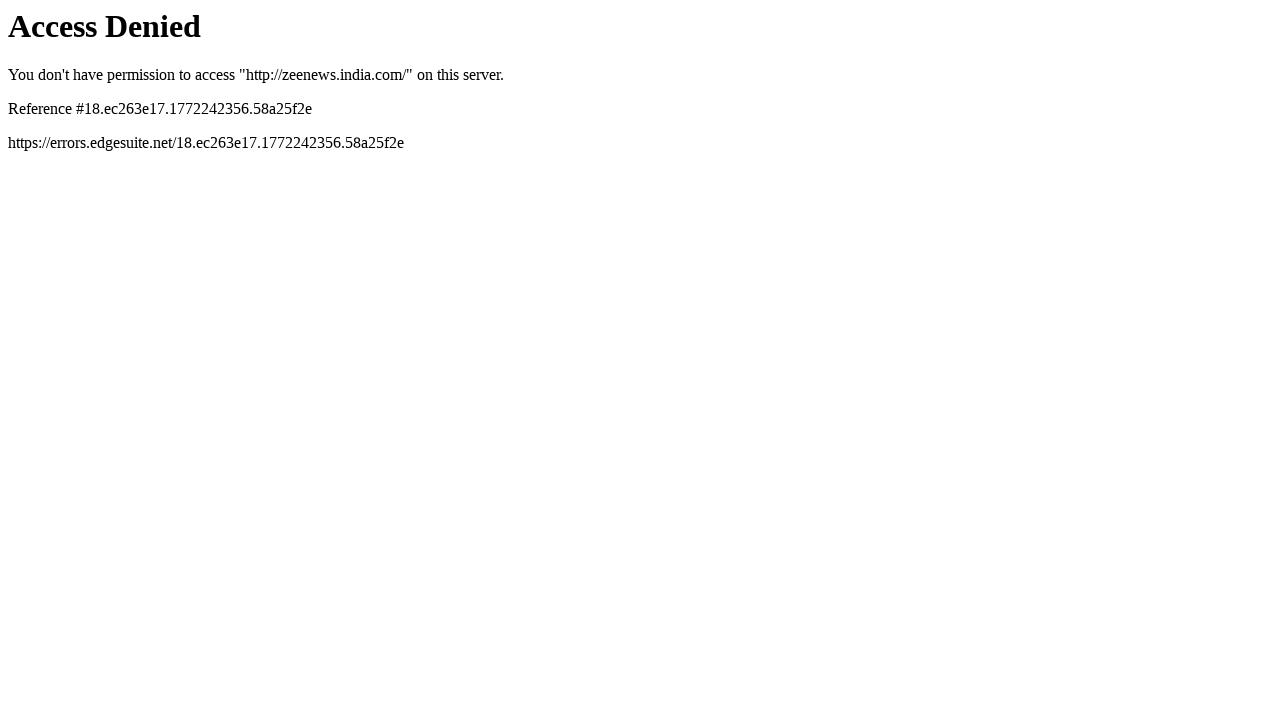

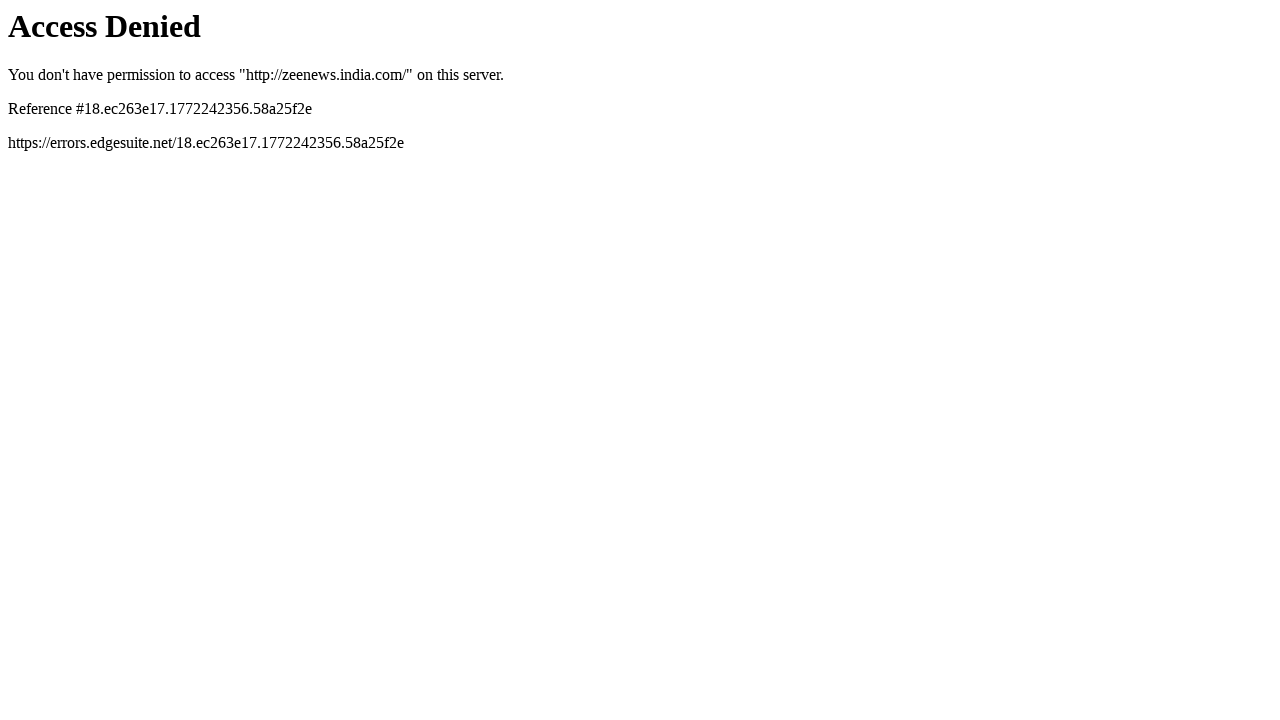